Tests drag and drop functionality on jQuery UI demo page by dragging an element into a droppable area

Starting URL: https://jqueryui.com/droppable/

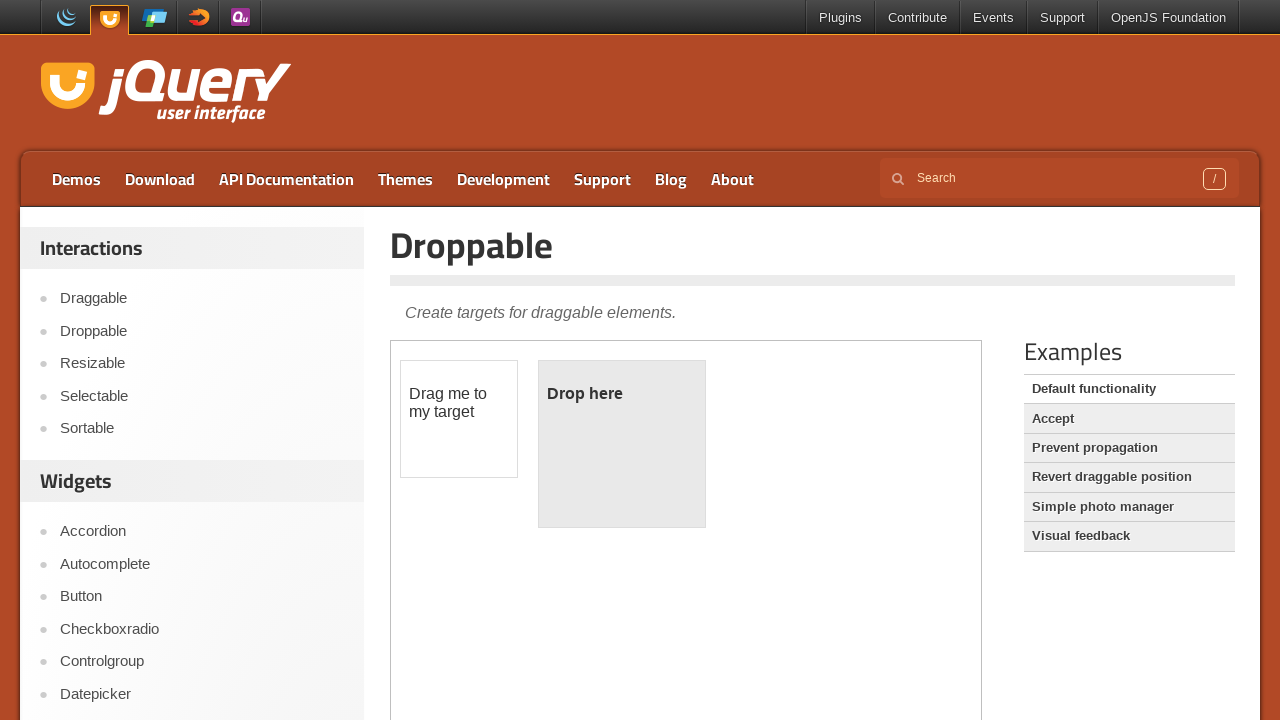

Switched to iframe containing drag and drop demo
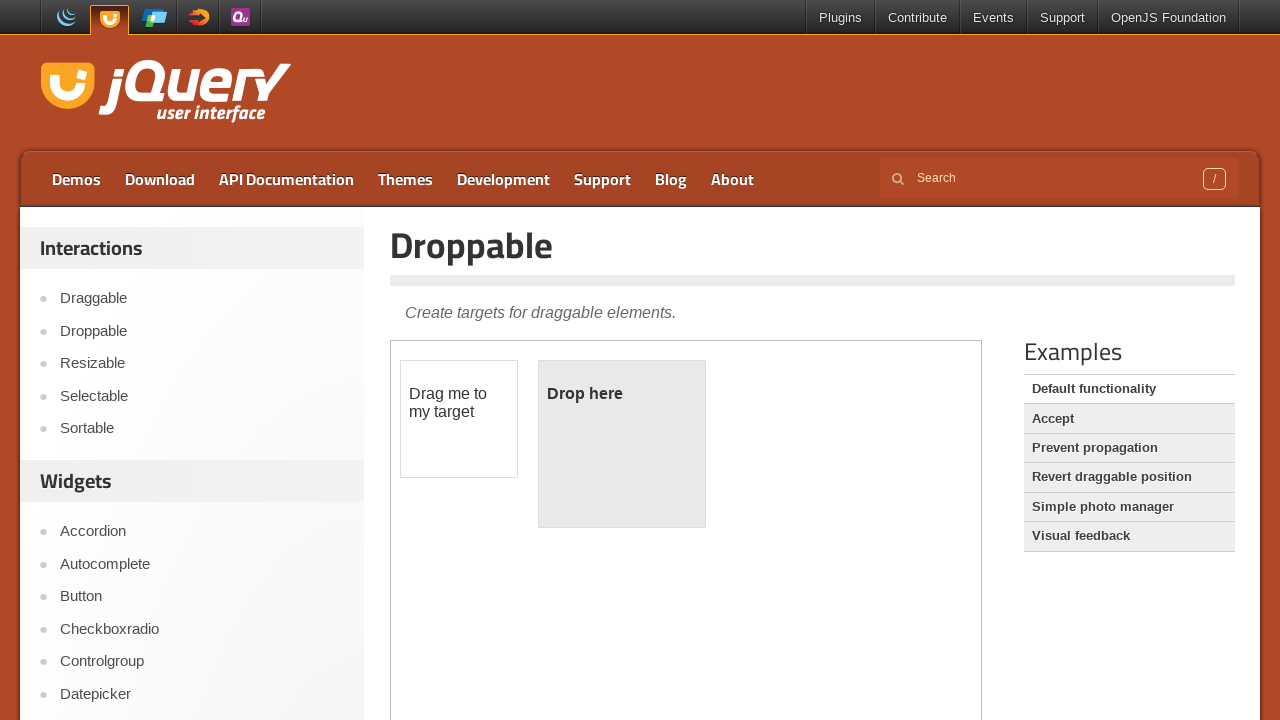

Located draggable element
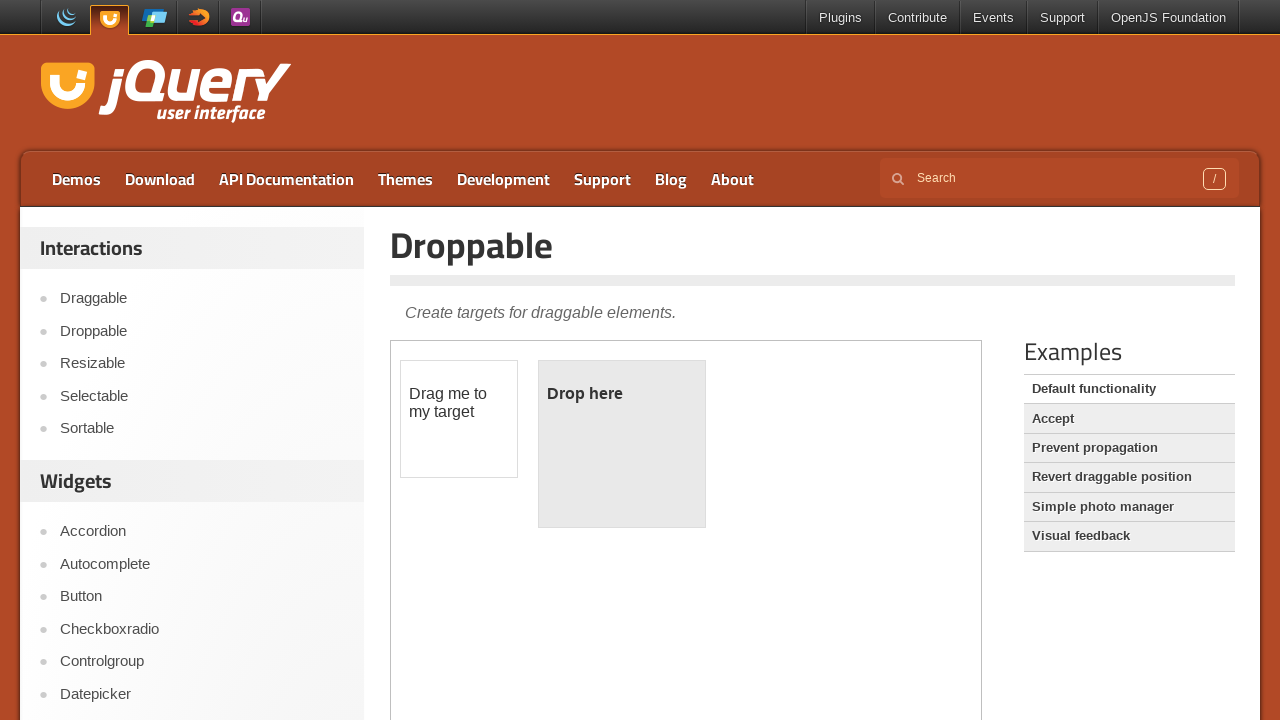

Located droppable element
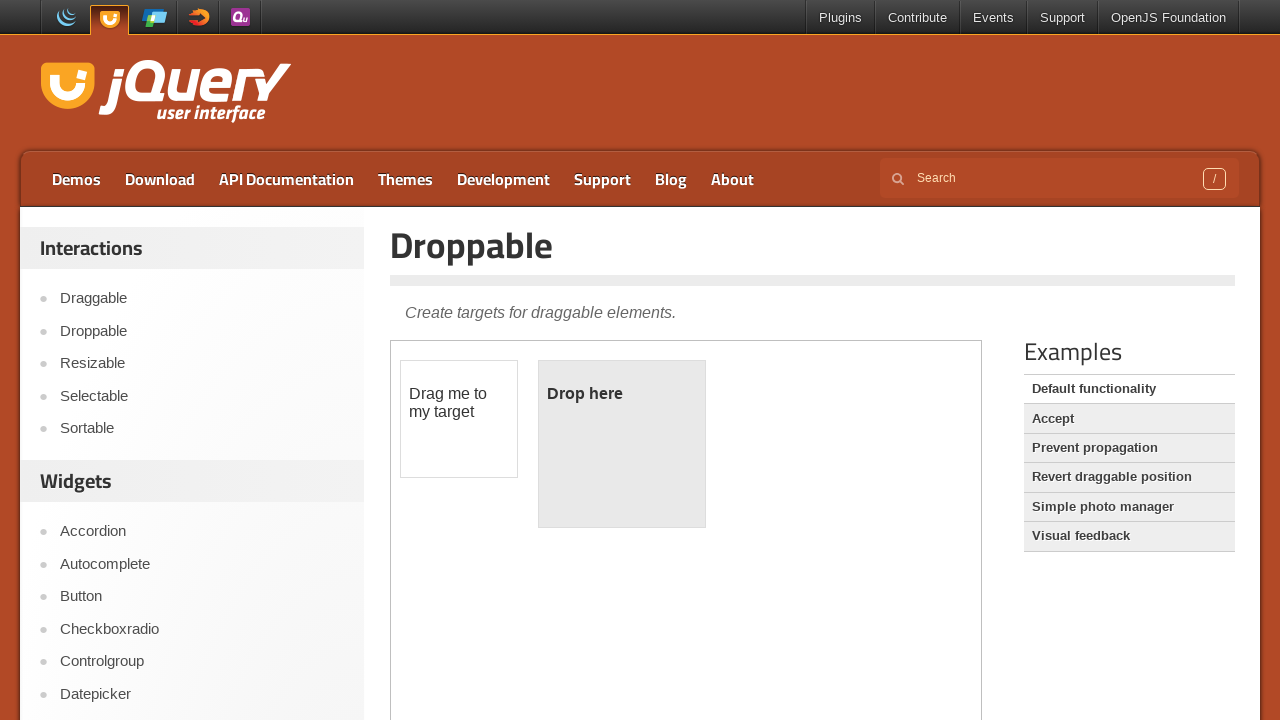

Dragged element into droppable area at (622, 444)
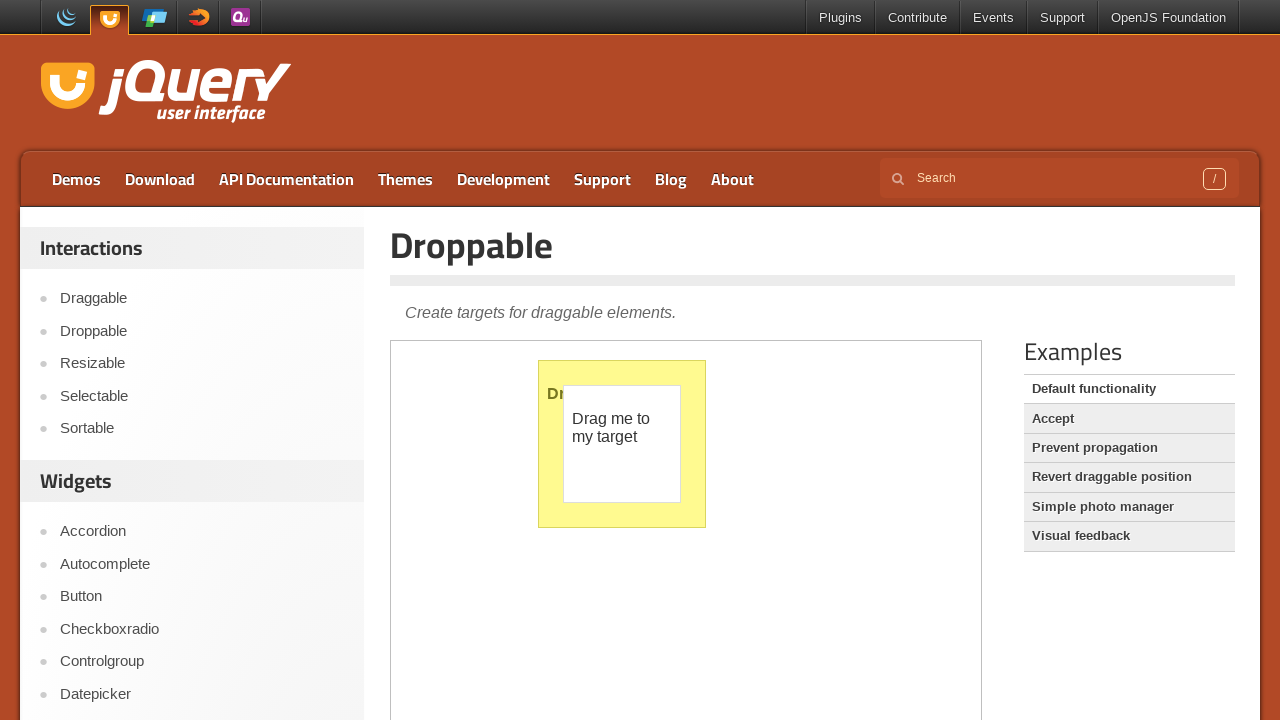

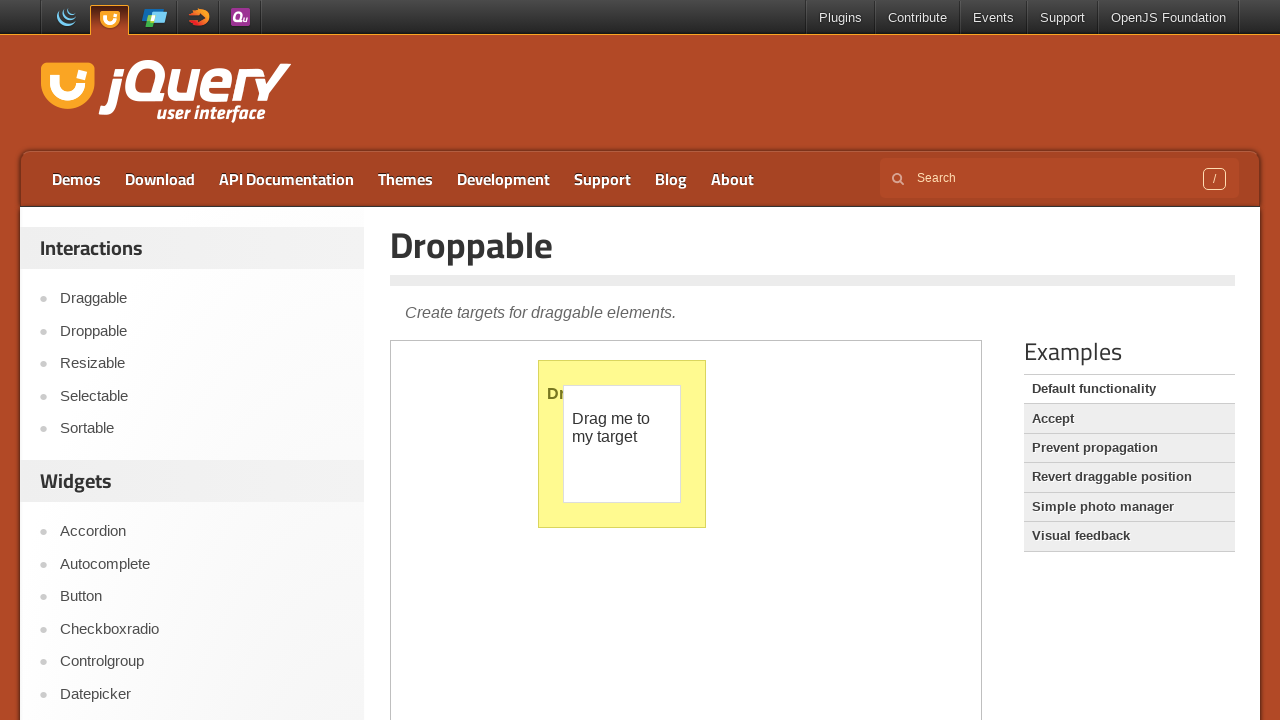